Tests checkbox functionality by clicking on the Checkboxes link and then checking the first checkbox

Starting URL: https://the-internet.herokuapp.com

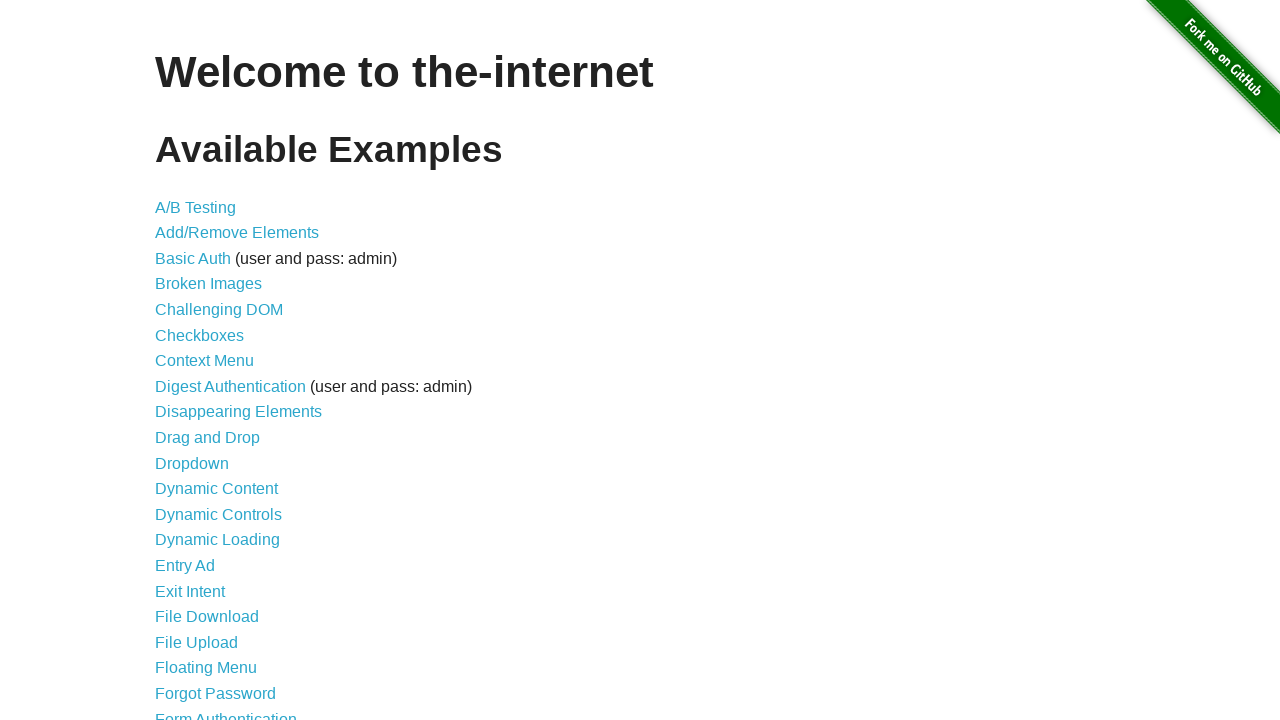

Clicked on Checkboxes link at (200, 335) on a:text('Checkboxes')
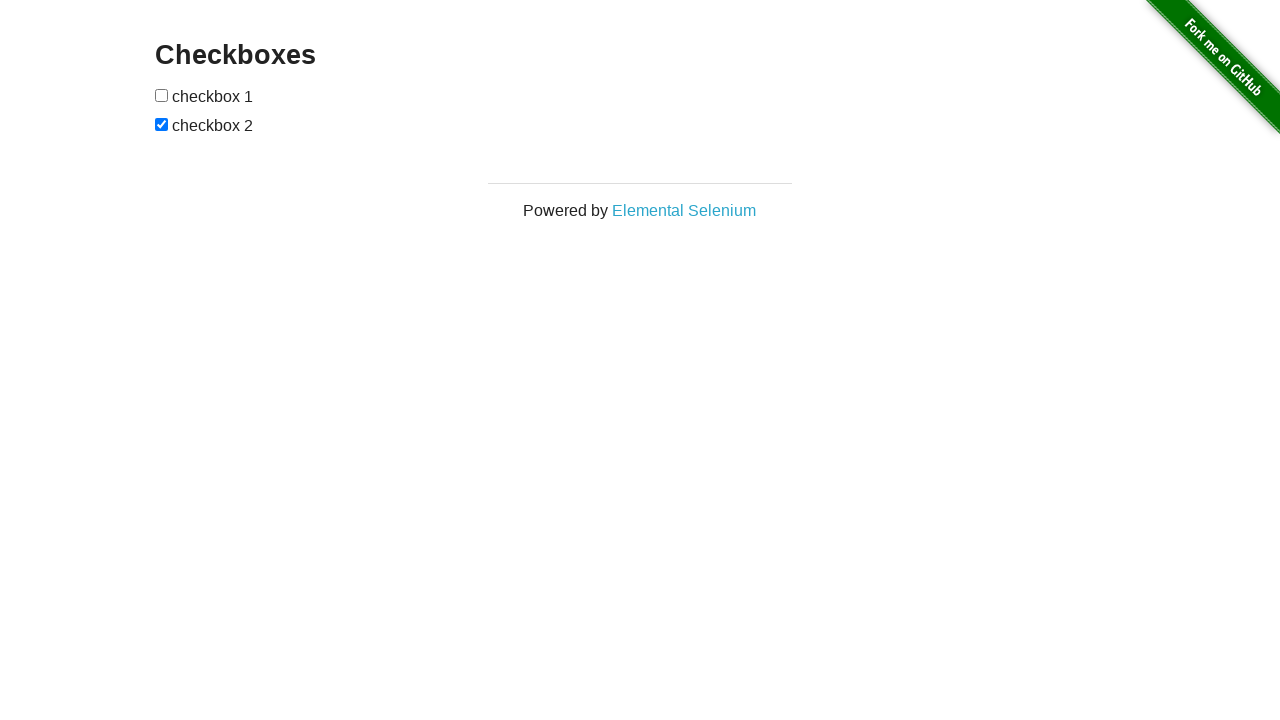

Clicked on first checkbox to check it at (162, 95) on #checkboxes input:first-child
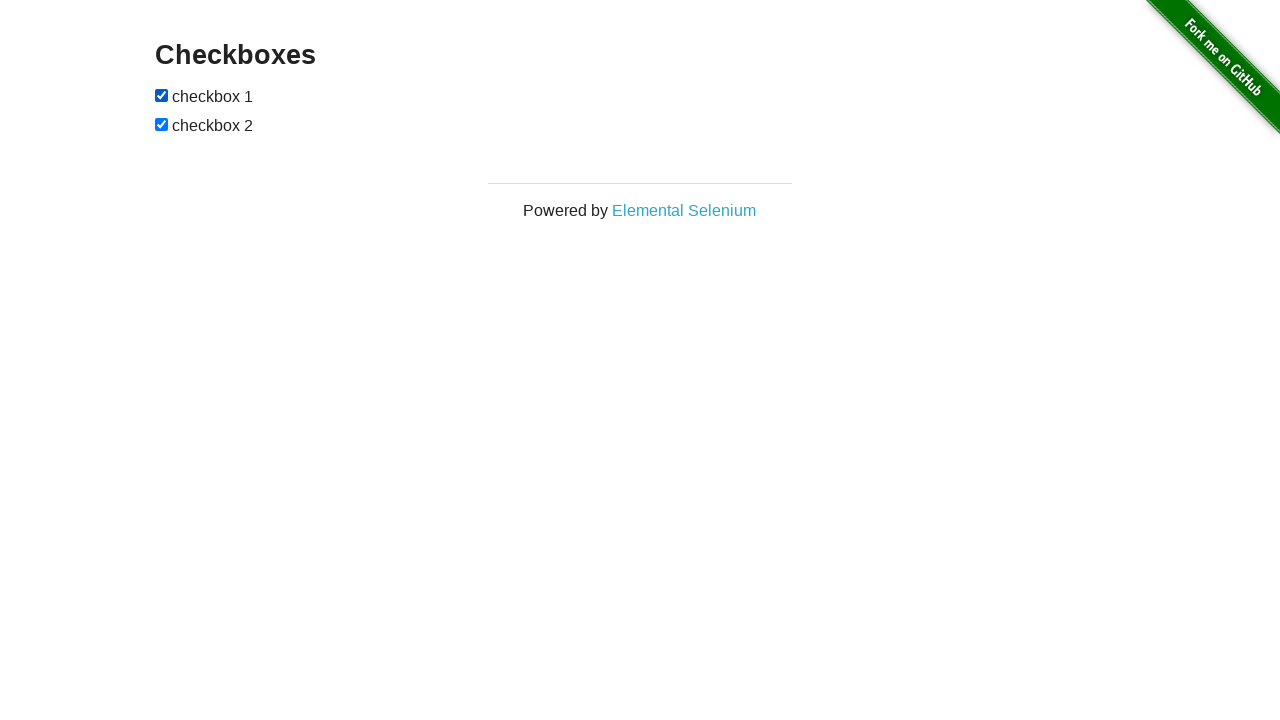

Verified that first checkbox is checked
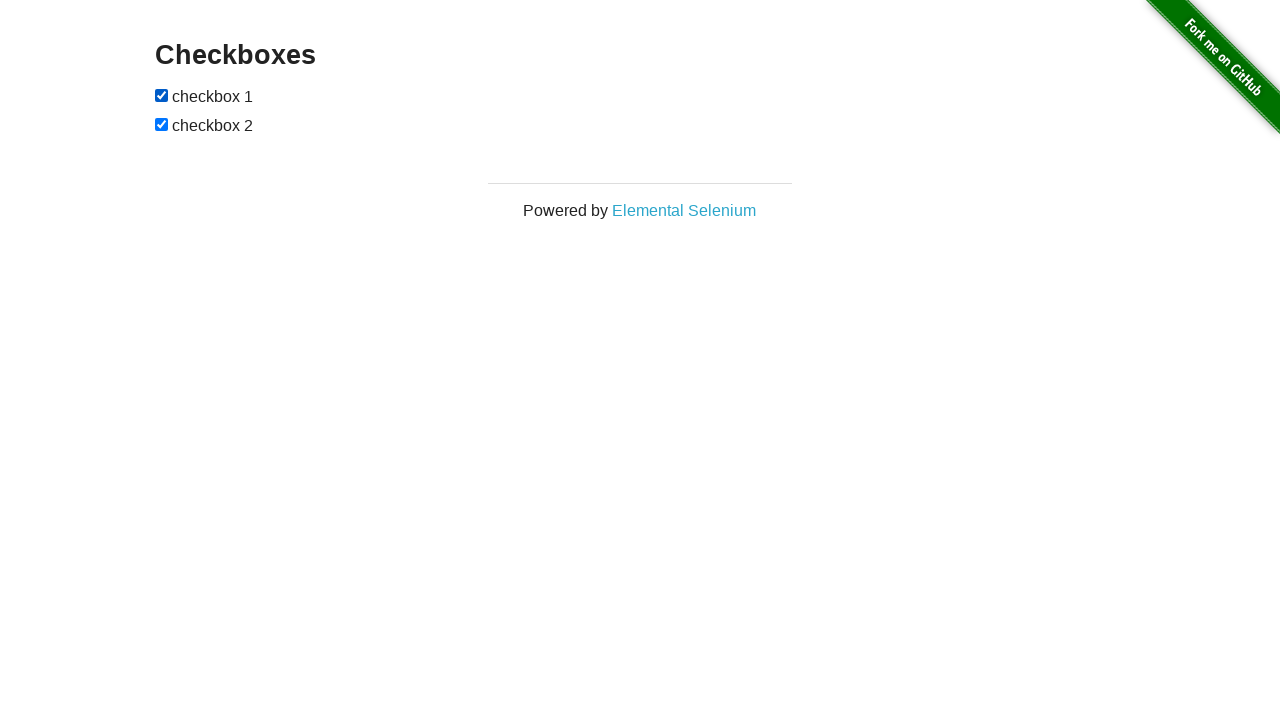

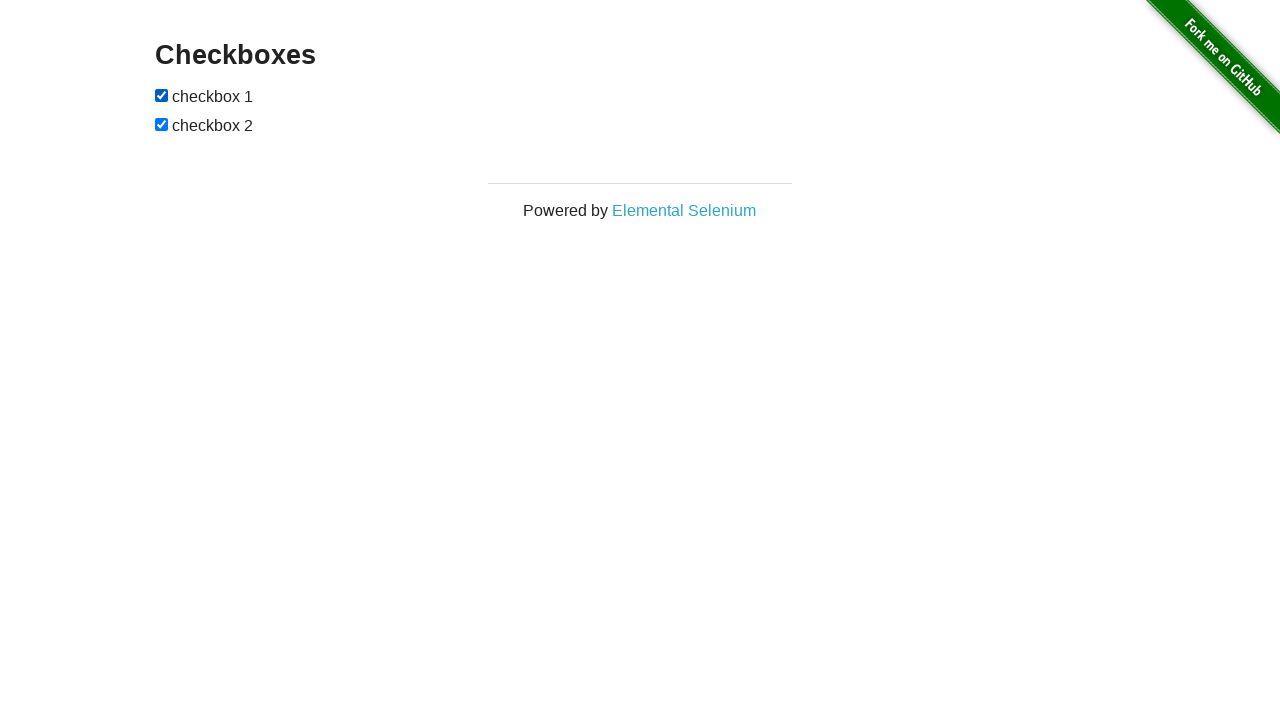